Tests adding a product to the shopping cart and verifies the cart count increases

Starting URL: https://djuanze.github.io/test-ecommerce-site/products.html

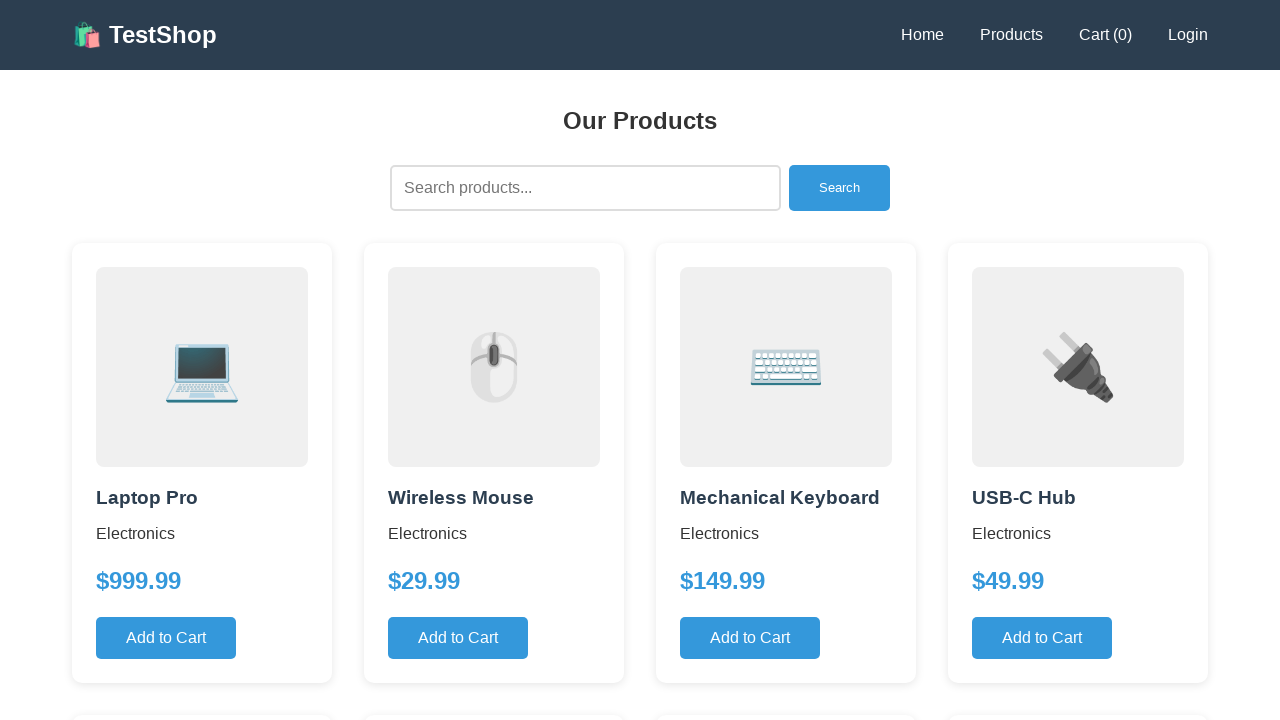

Retrieved initial cart count from page
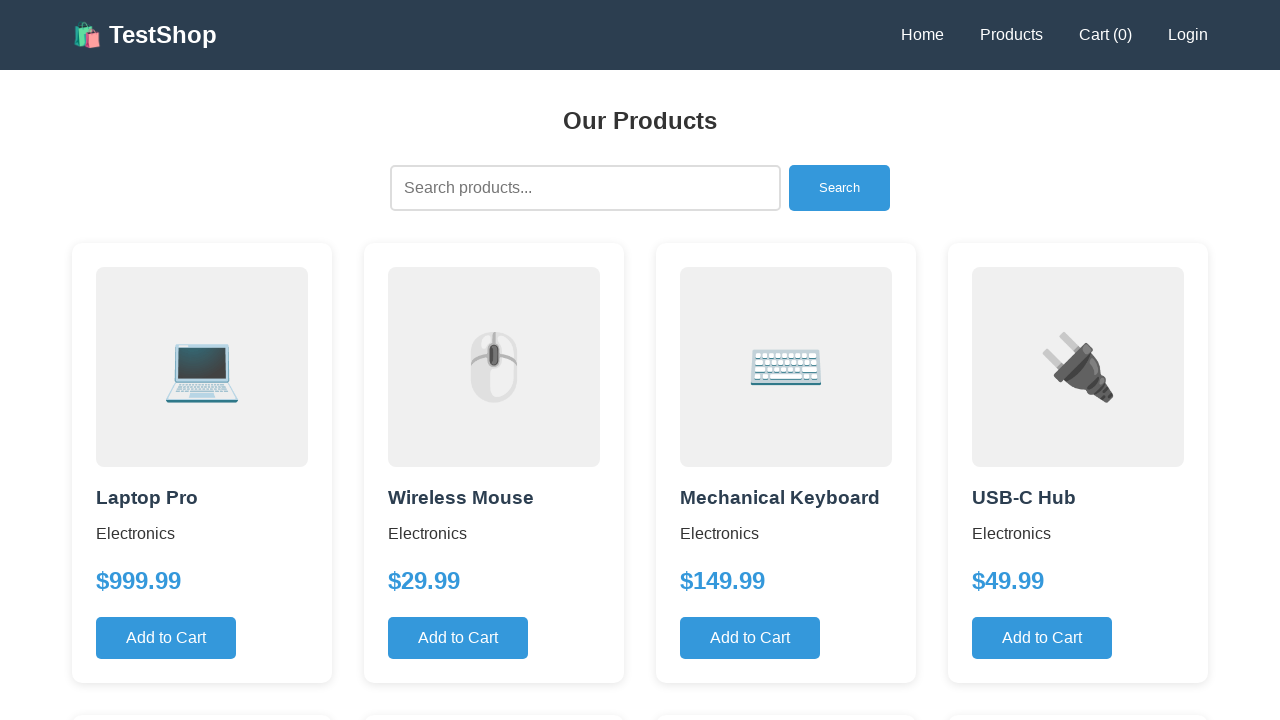

Set up dialog handler to accept alerts
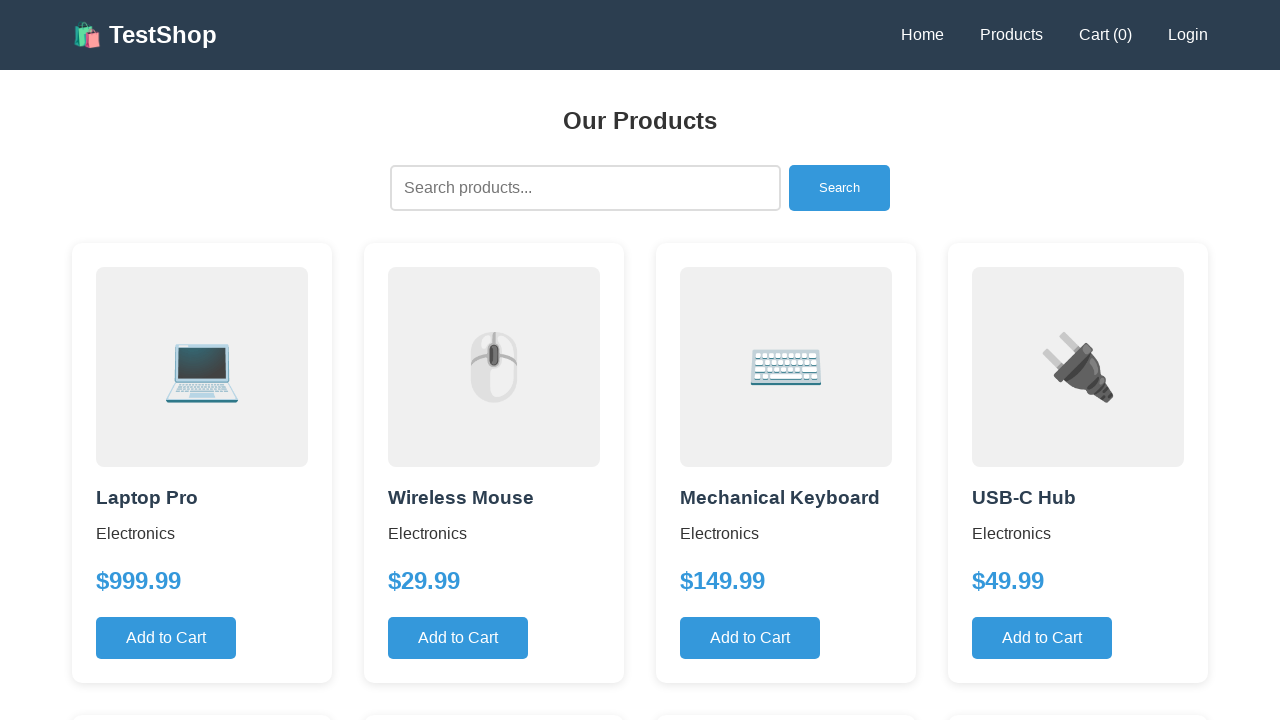

Clicked first 'Add to Cart' button at (166, 638) on .btn-primary >> nth=0
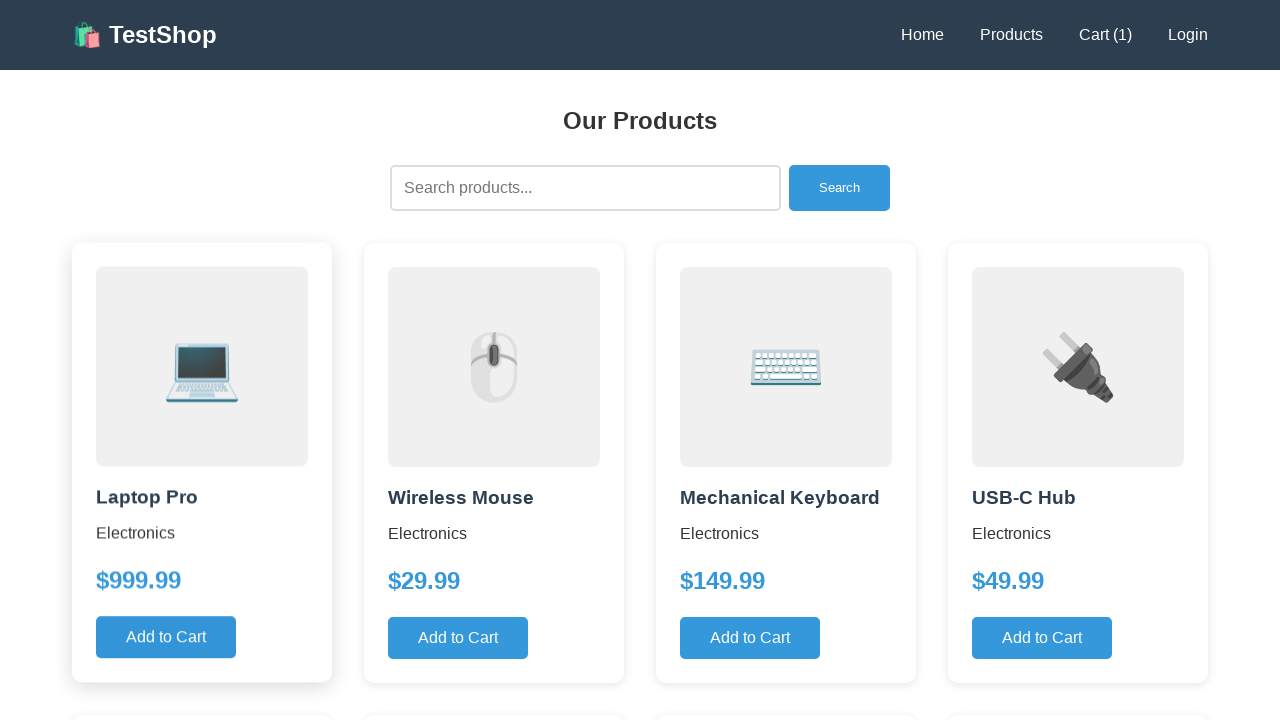

Waited 500ms for cart to update
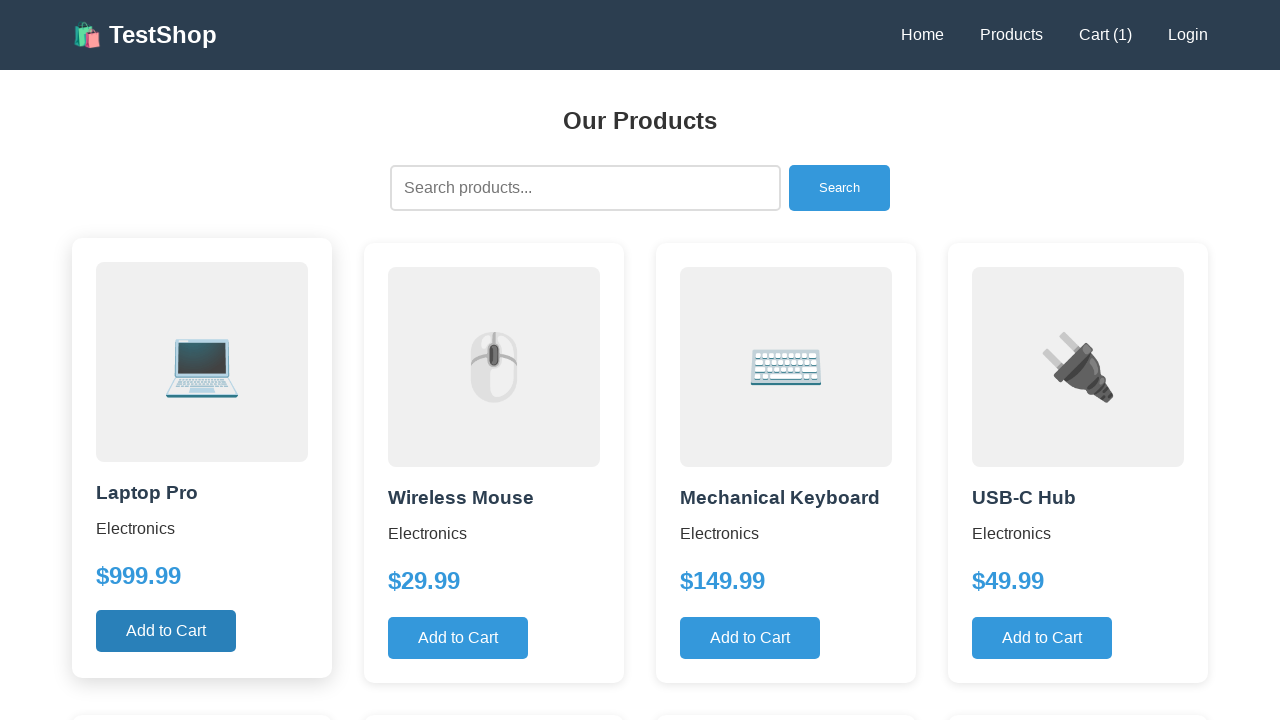

Retrieved updated cart count from page
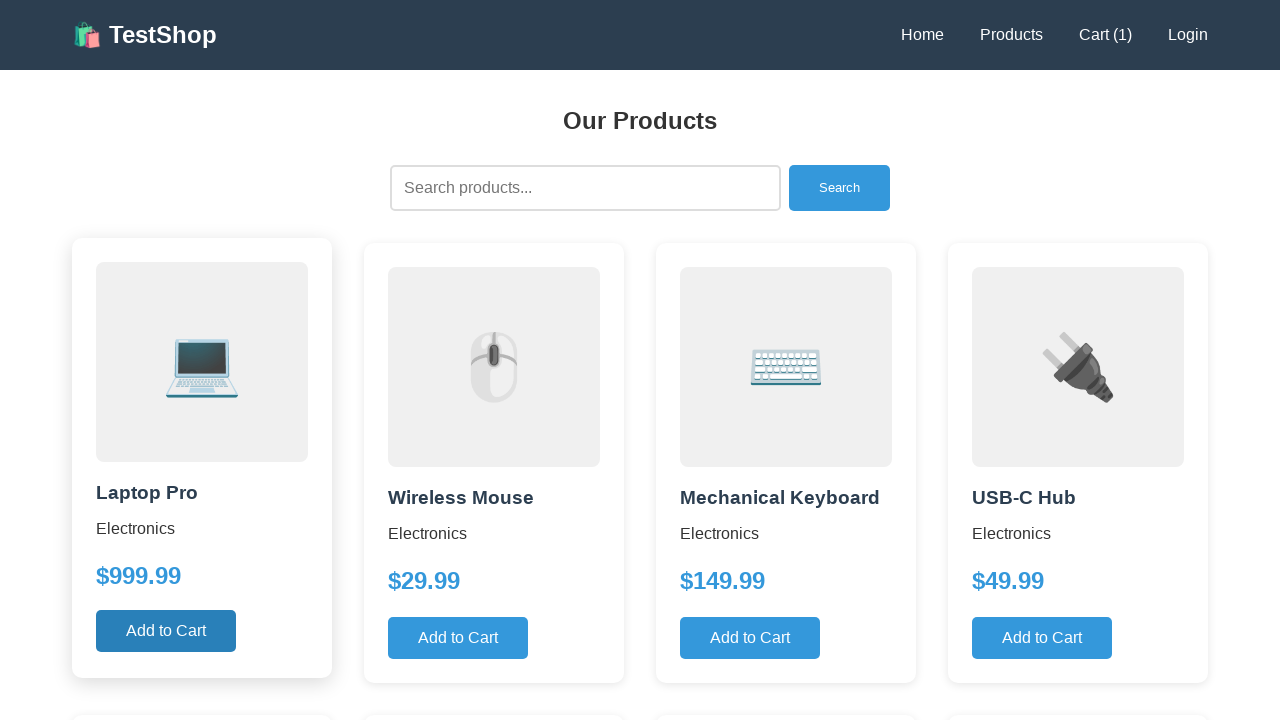

Verified cart count increased from 0 to 1
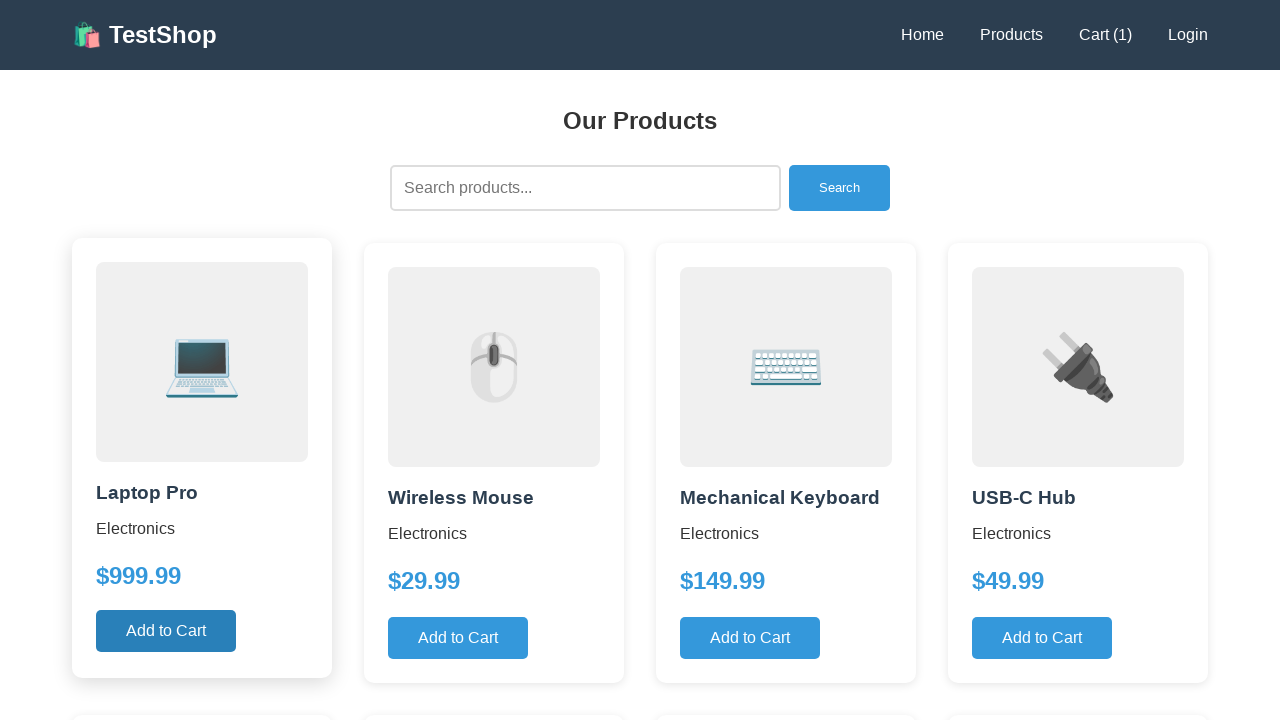

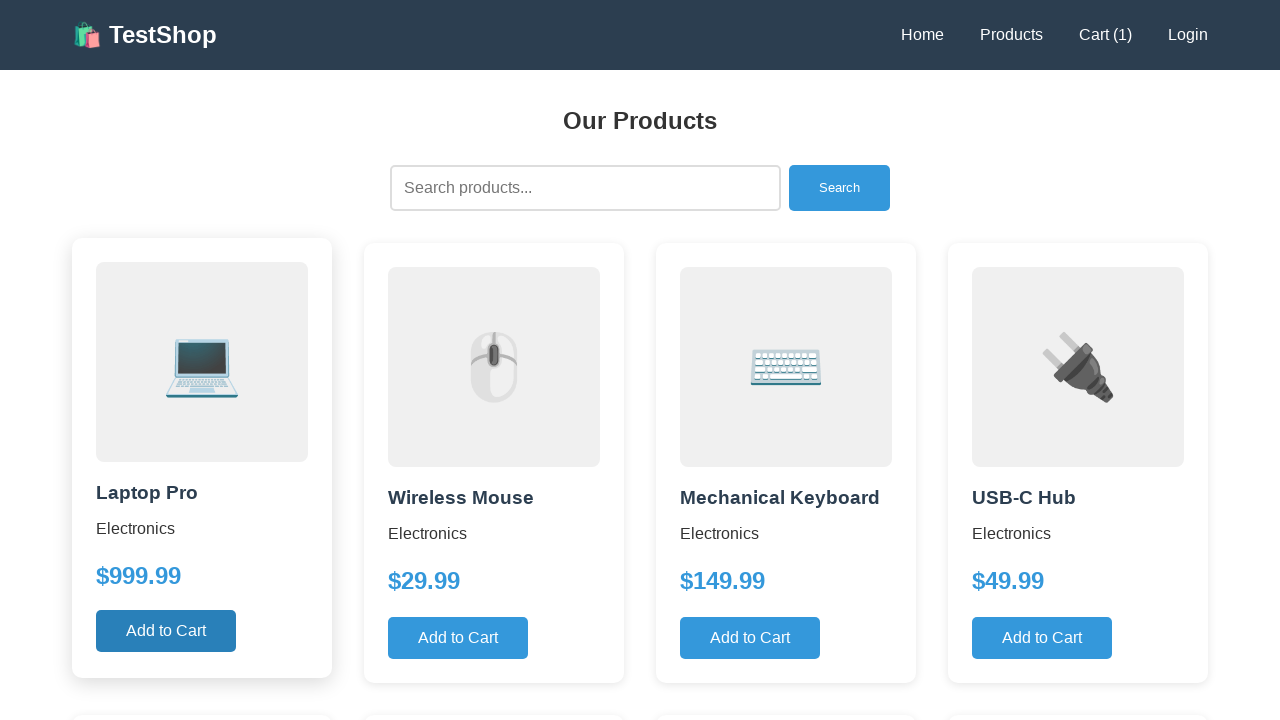